Tests form validation by submitting an empty language form and verifying the error message for incomplete input

Starting URL: https://www.99-bottles-of-beer.net/submitnewlanguage.html

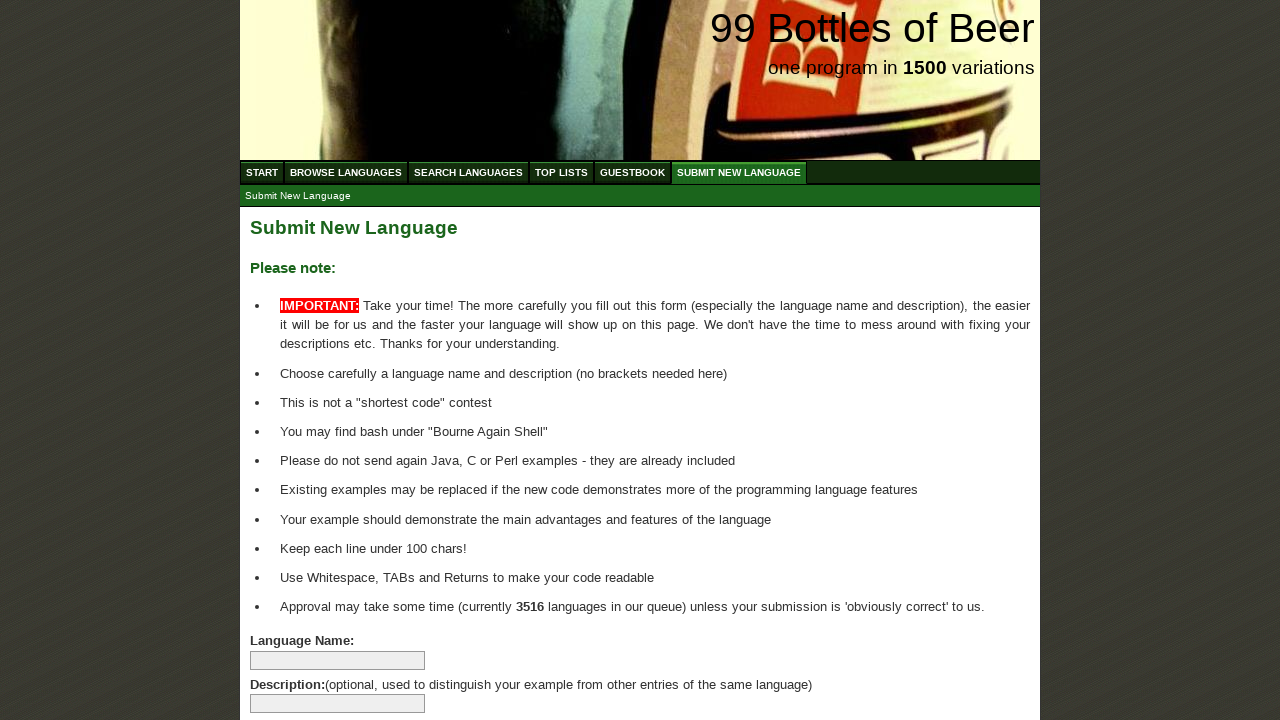

Navigated to the submit new language form page
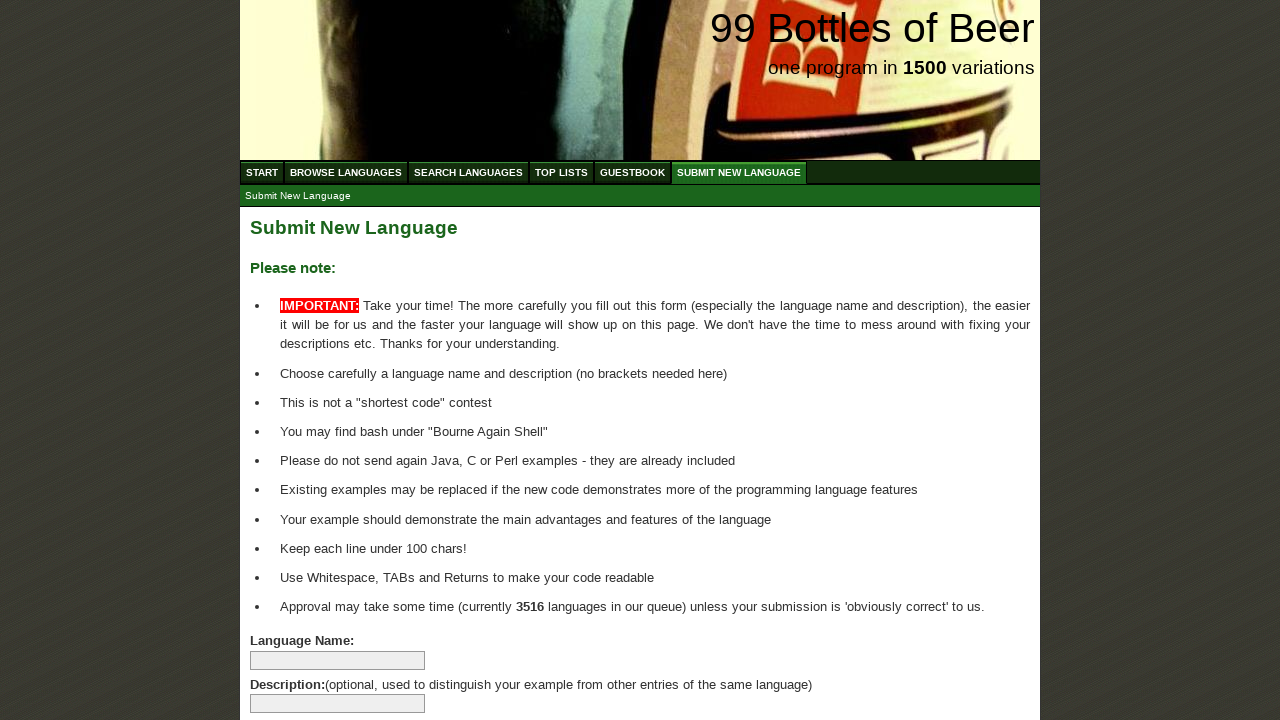

Clicked submit button without filling any form fields at (294, 665) on input[name='submitlanguage']
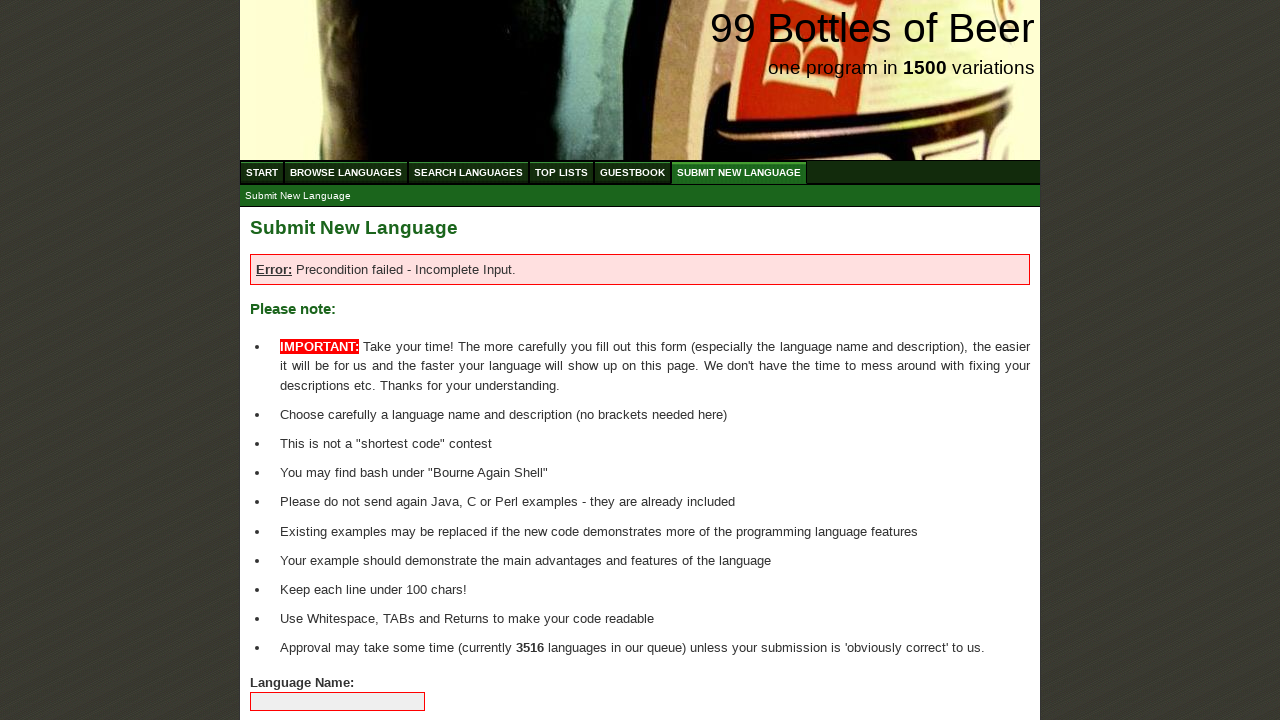

Verified error message 'Precondition failed - Incomplete Input.' appeared for empty form submission
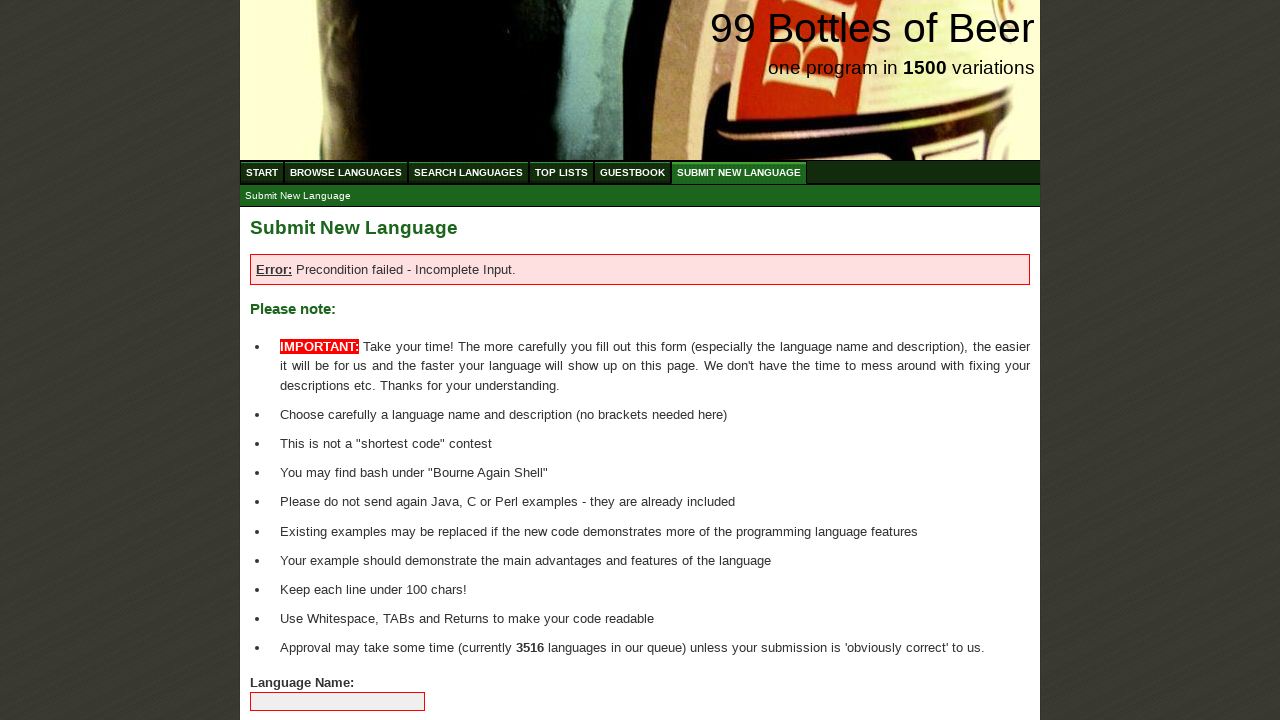

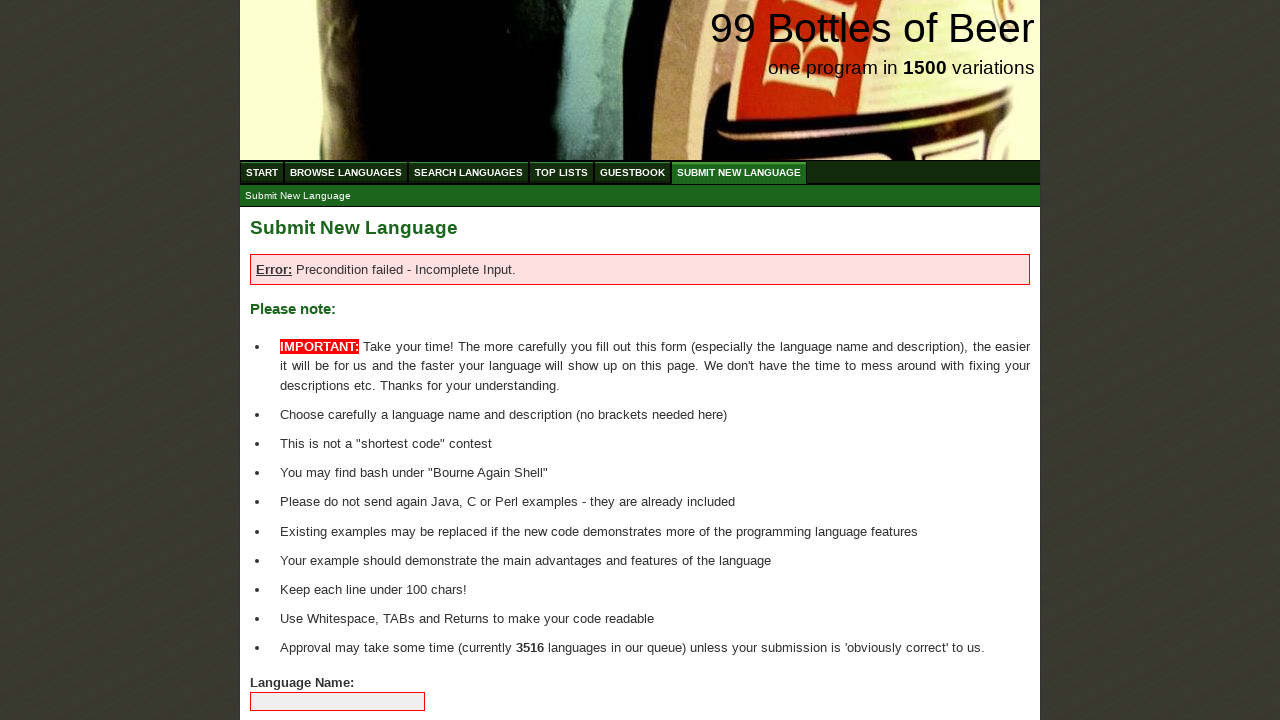